Tests right-click (context menu) functionality by performing a context click on a button element to trigger a context menu

Starting URL: https://swisnl.github.io/jQuery-contextMenu/3.x/demo.html

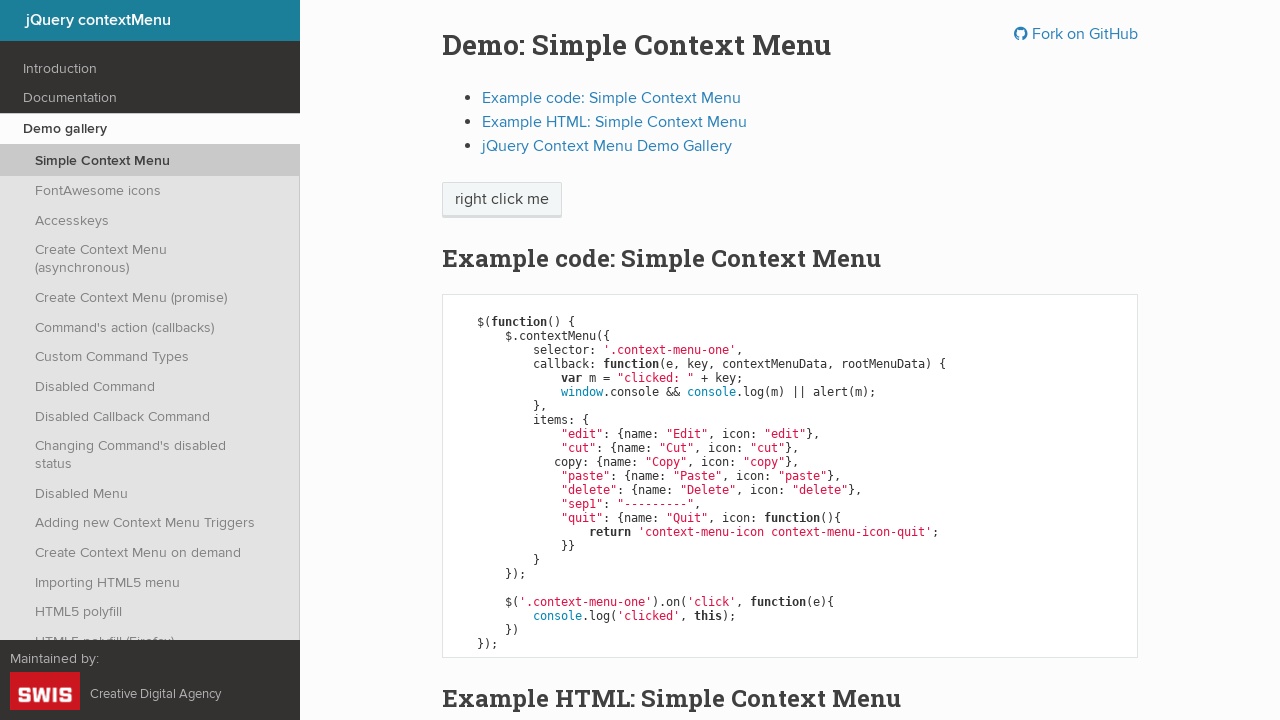

Right-clicked on 'right click me' button to trigger context menu at (502, 200) on //span[text()='right click me']
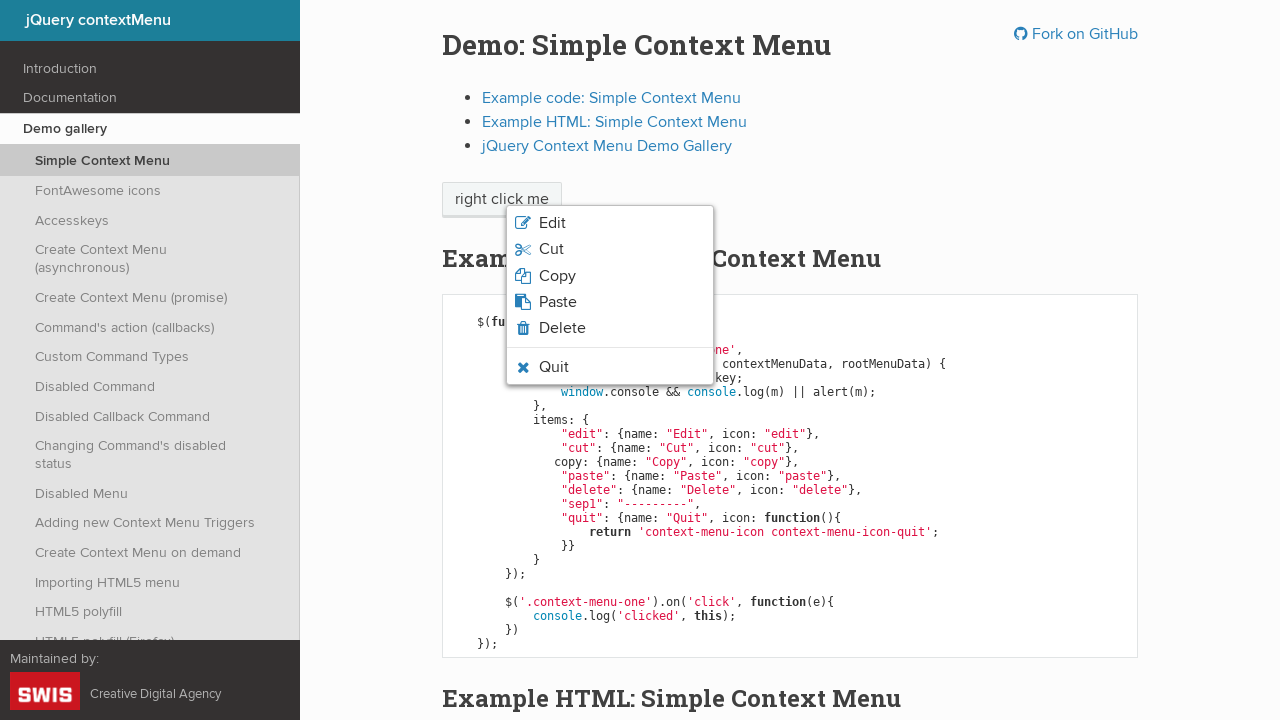

Context menu appeared and is visible
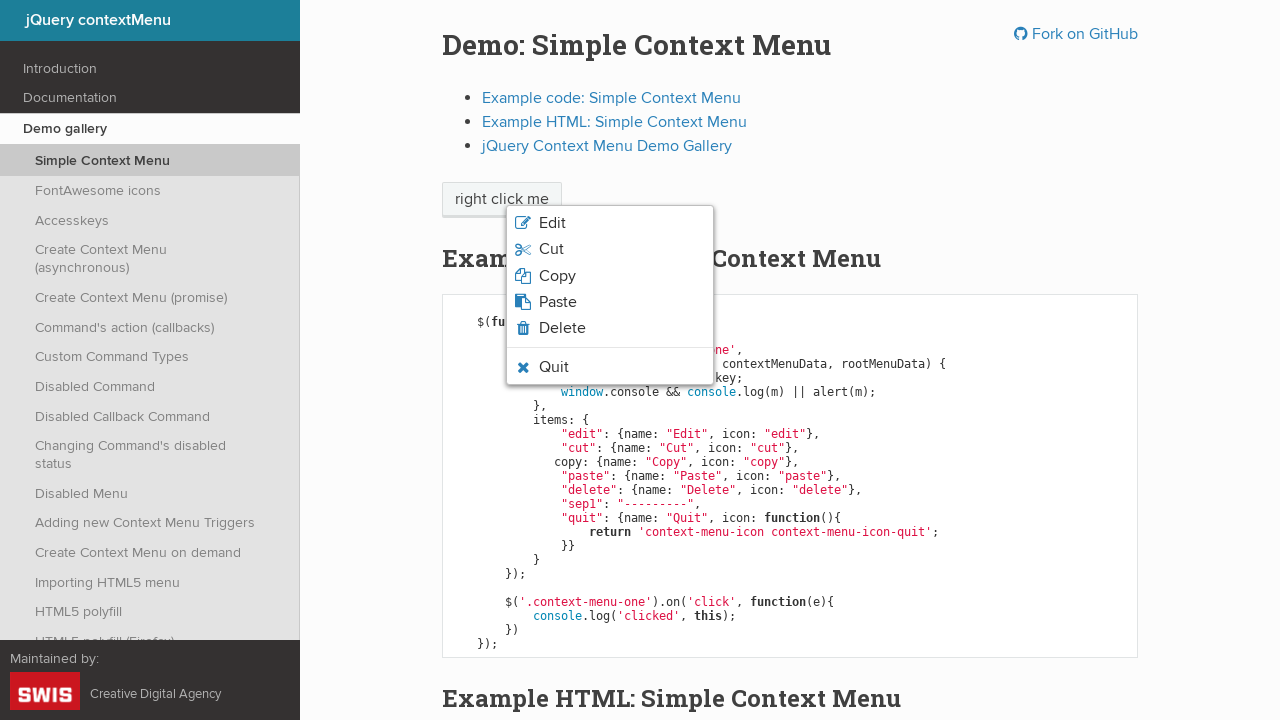

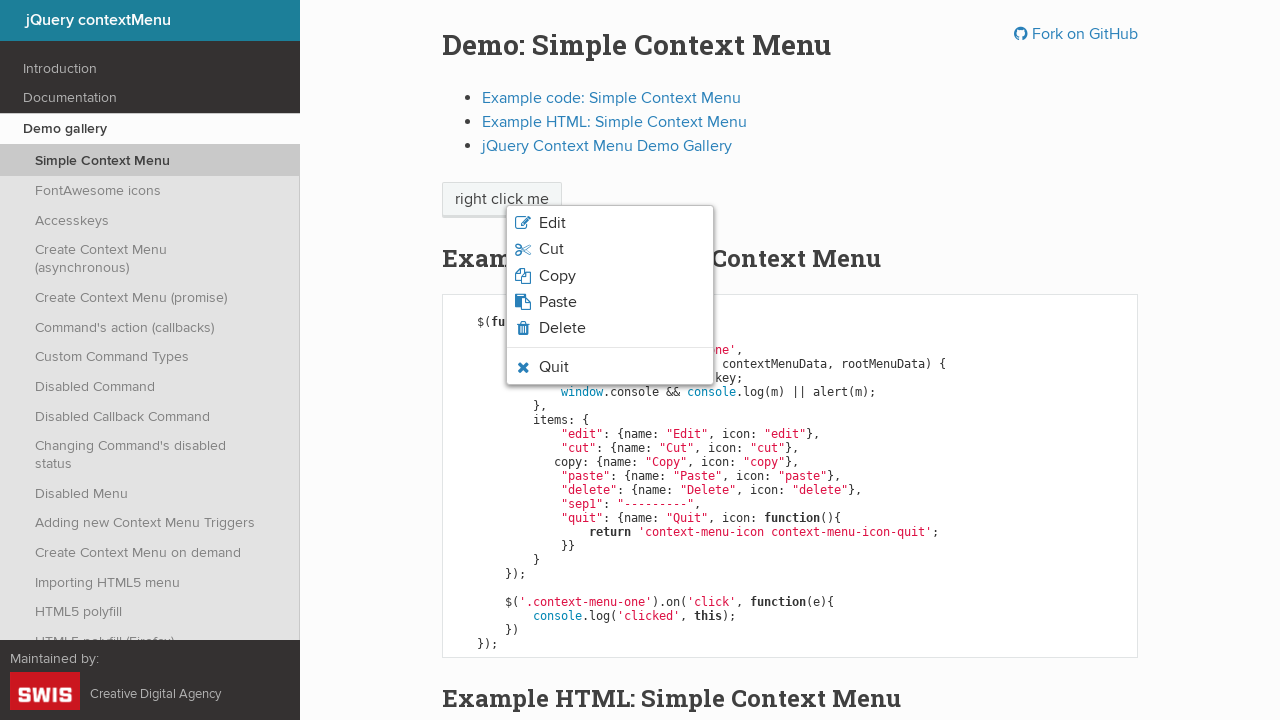